Tests a slow calculator application by setting a delay, performing a calculation (7+8), and verifying the result

Starting URL: https://bonigarcia.dev/selenium-webdriver-java/slow-calculator.html

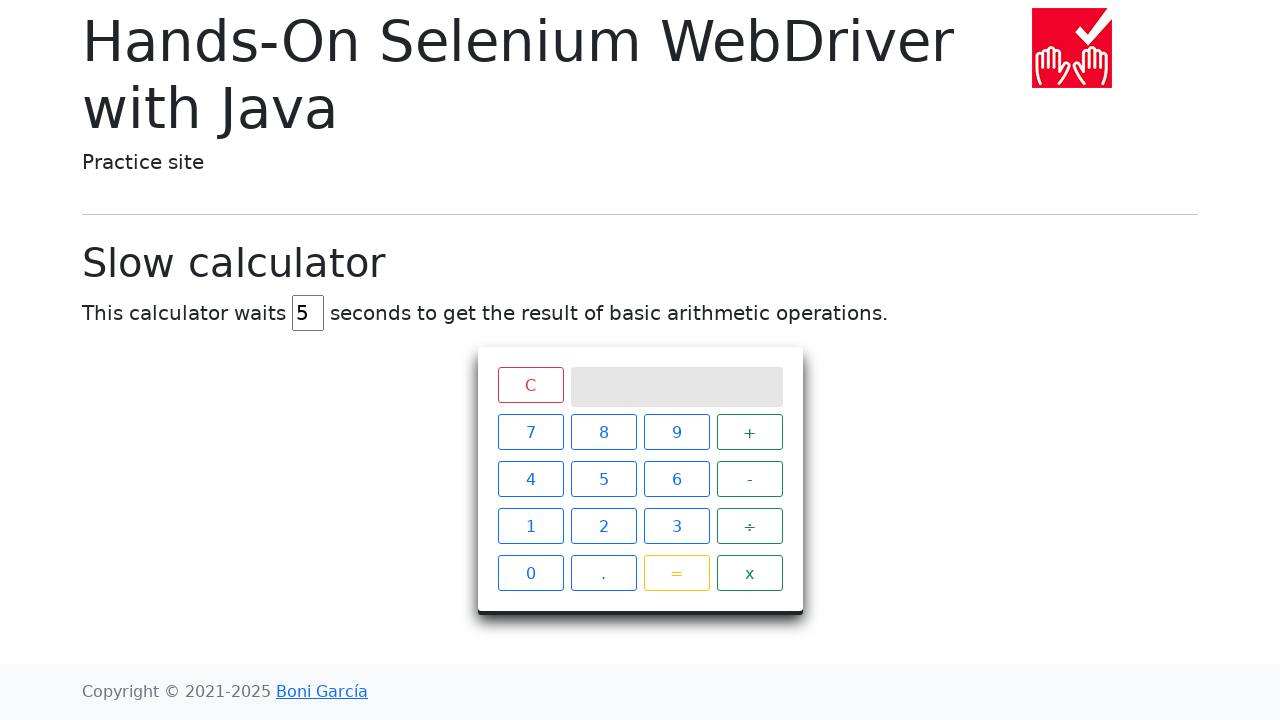

Navigated to slow calculator application
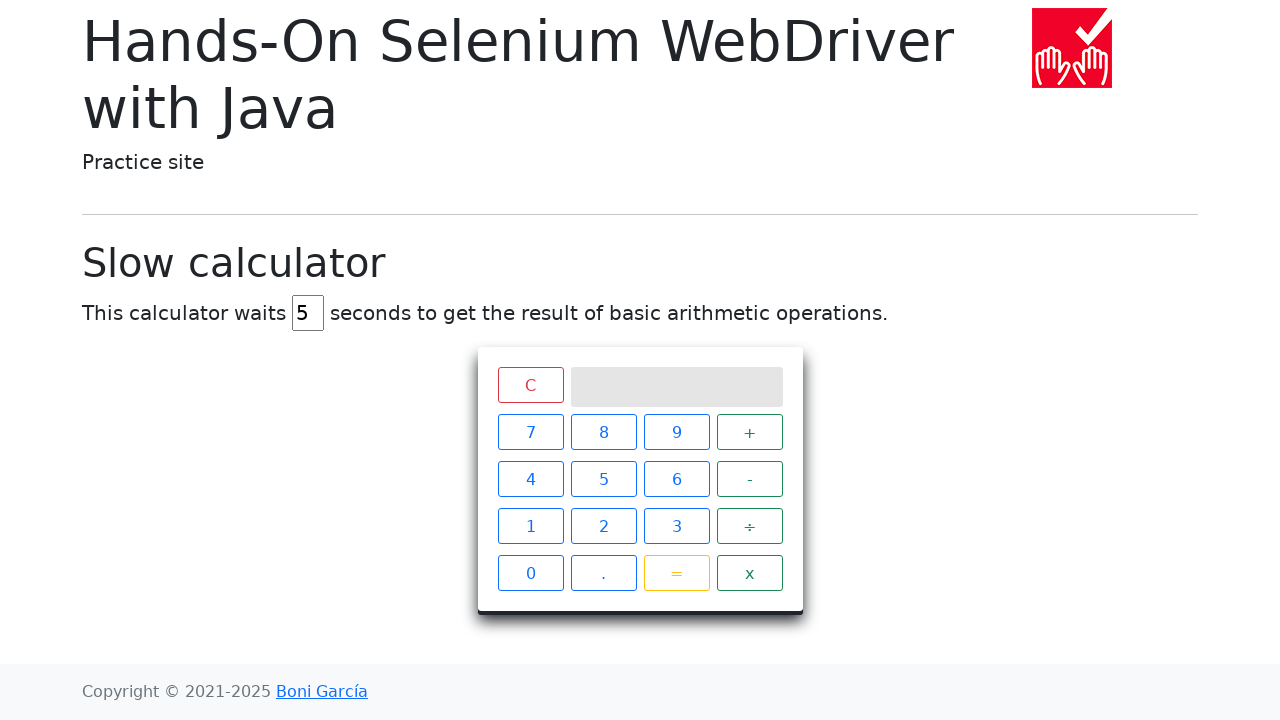

Cleared delay input field on #delay
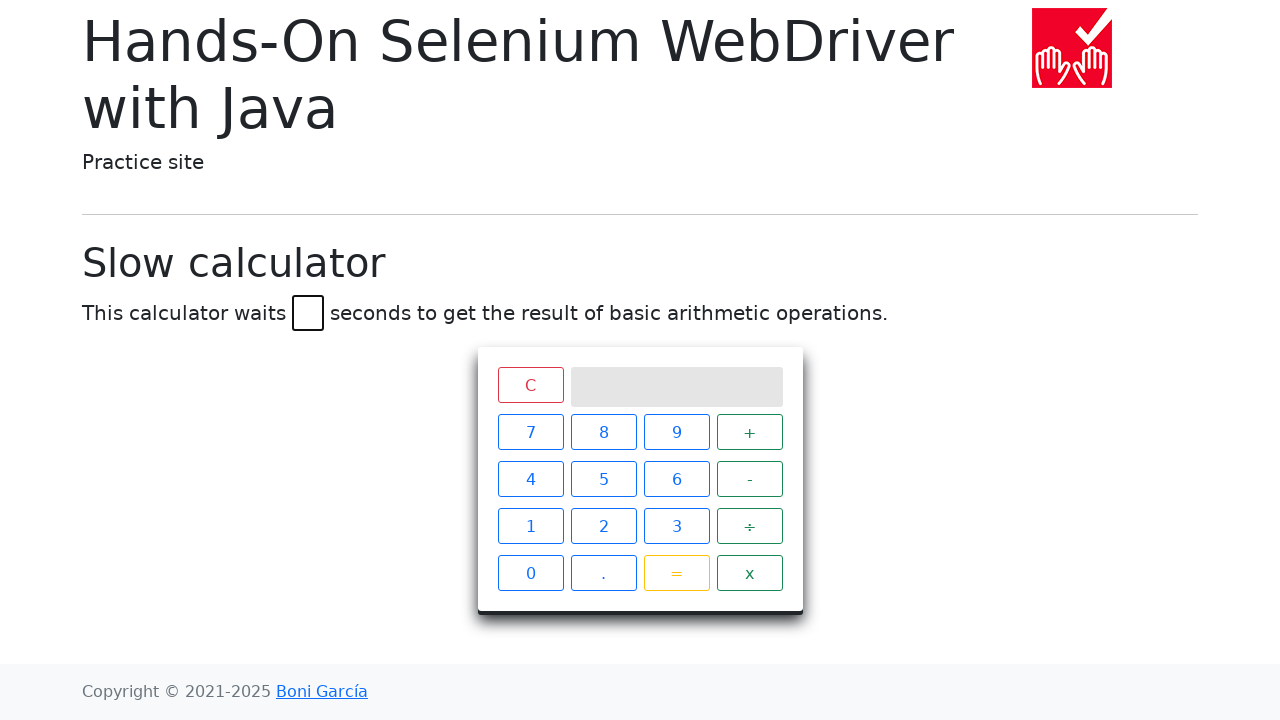

Set calculator delay to 45 seconds on #delay
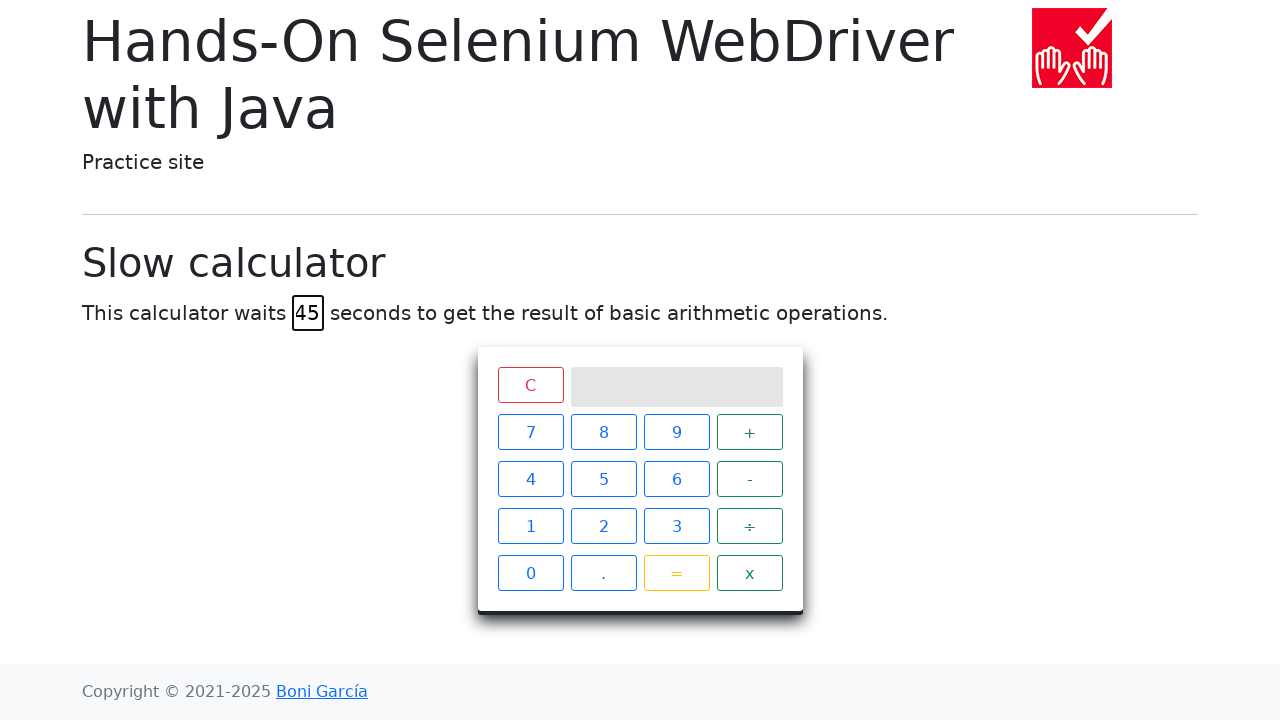

Clicked number 7 at (530, 432) on xpath=//span[text()="7"]
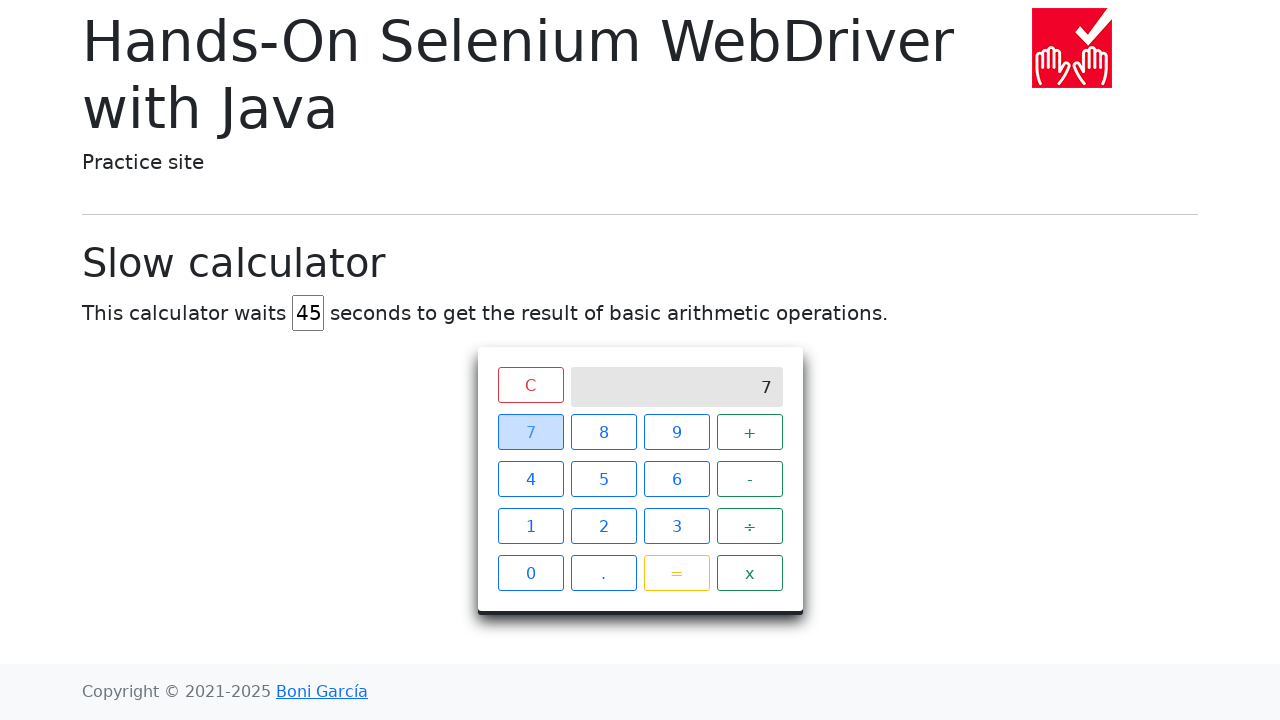

Clicked plus operator at (750, 432) on xpath=//span[text()="+"]
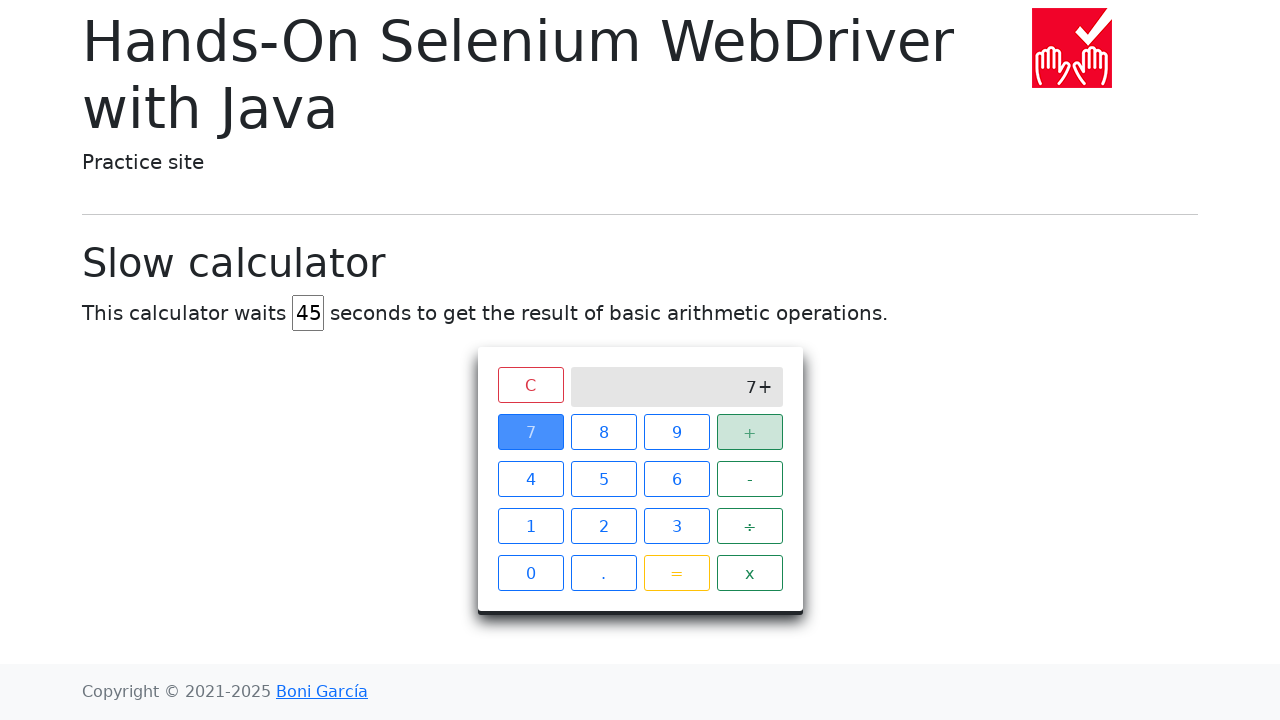

Clicked number 8 at (604, 432) on xpath=//span[text()="8"]
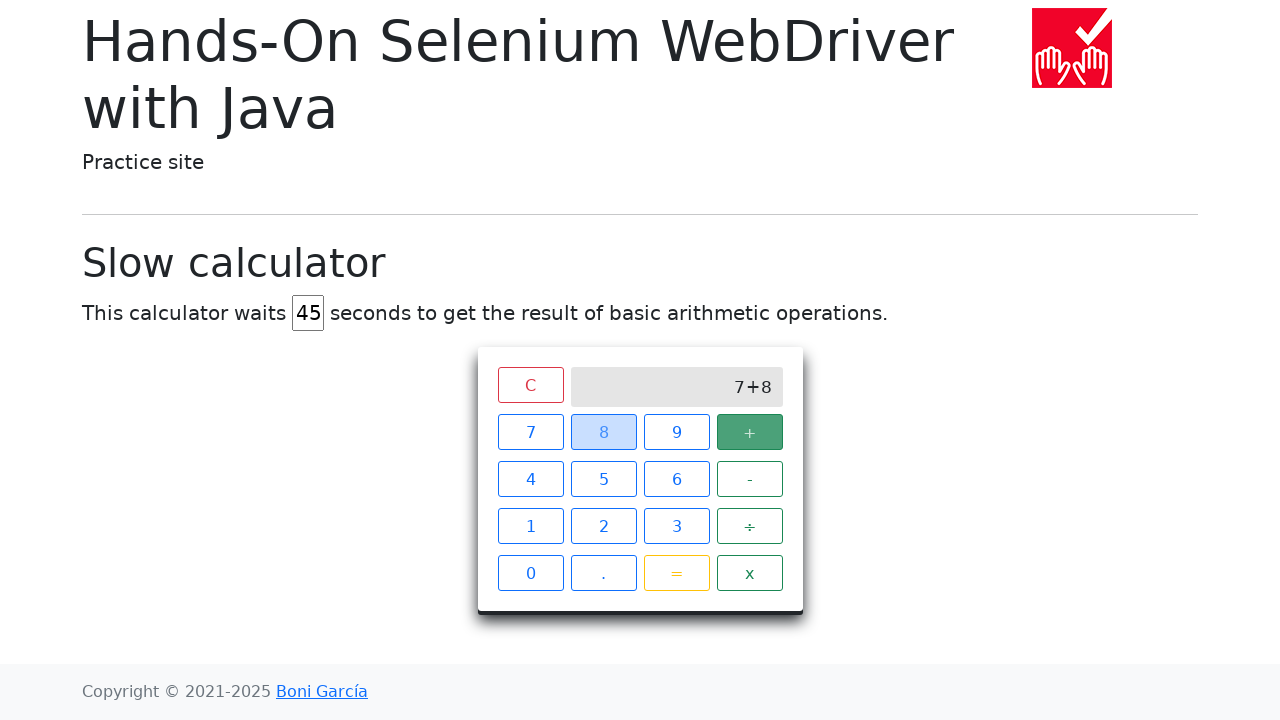

Clicked equals button to perform calculation at (676, 573) on xpath=//span[text()="="]
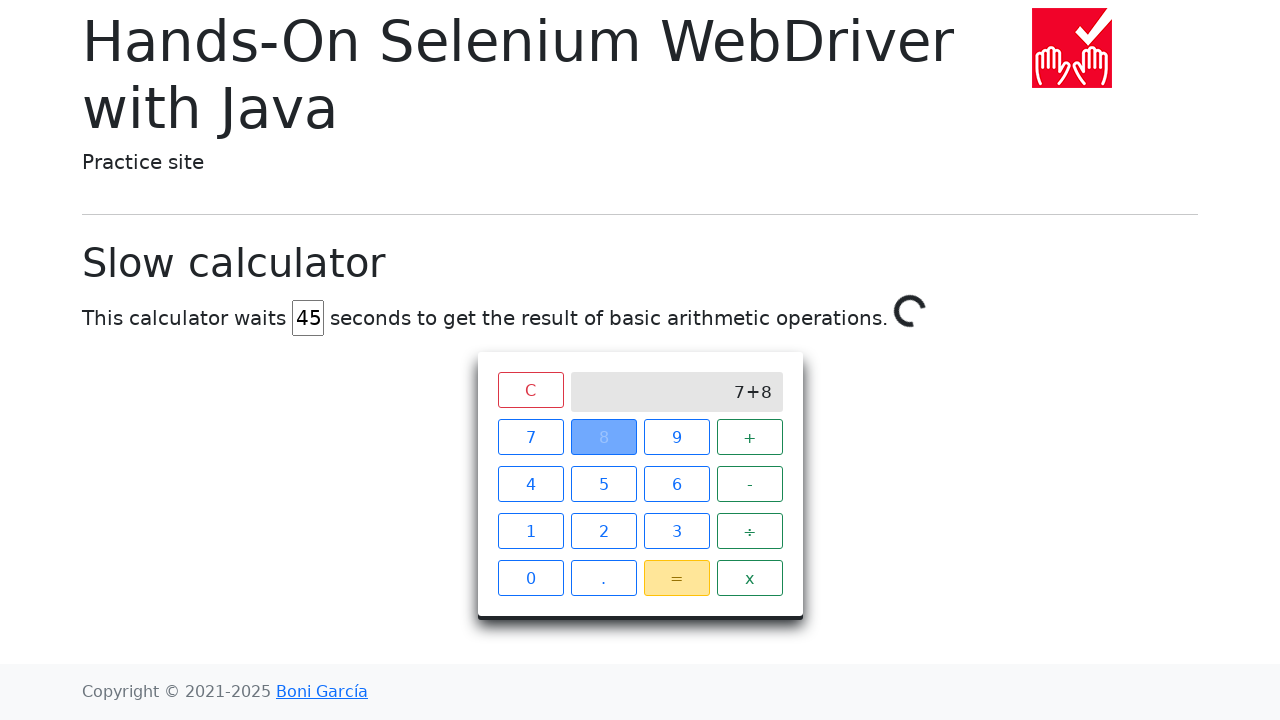

Calculator result '15' appeared after 45-second delay
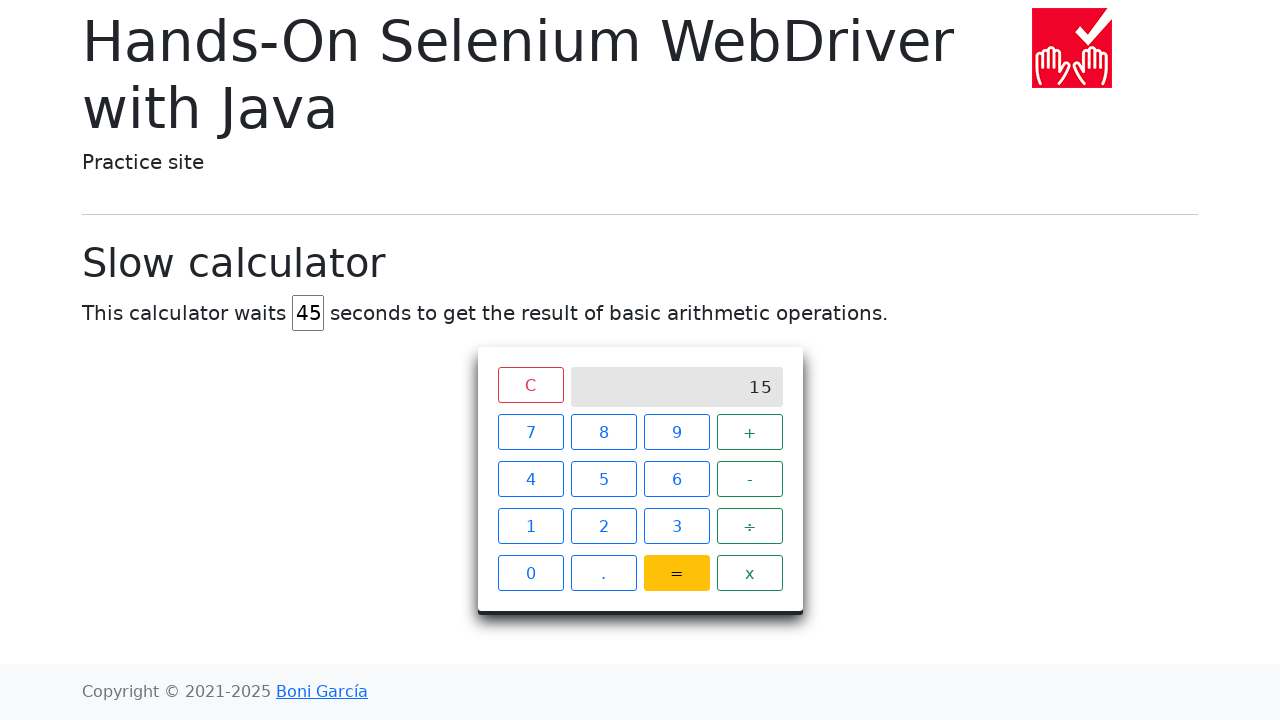

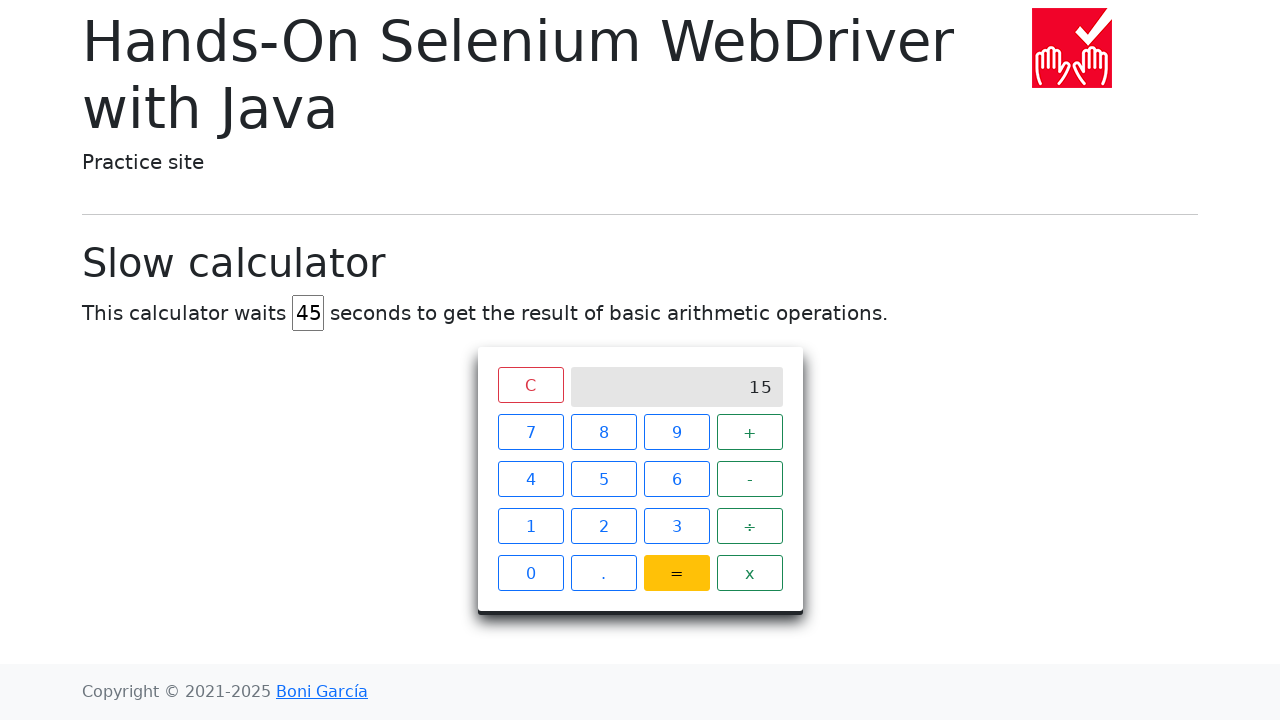